Tests dynamic loading page 1 where hidden element is revealed after clicking Start button

Starting URL: https://the-internet.herokuapp.com/dynamic_loading/1

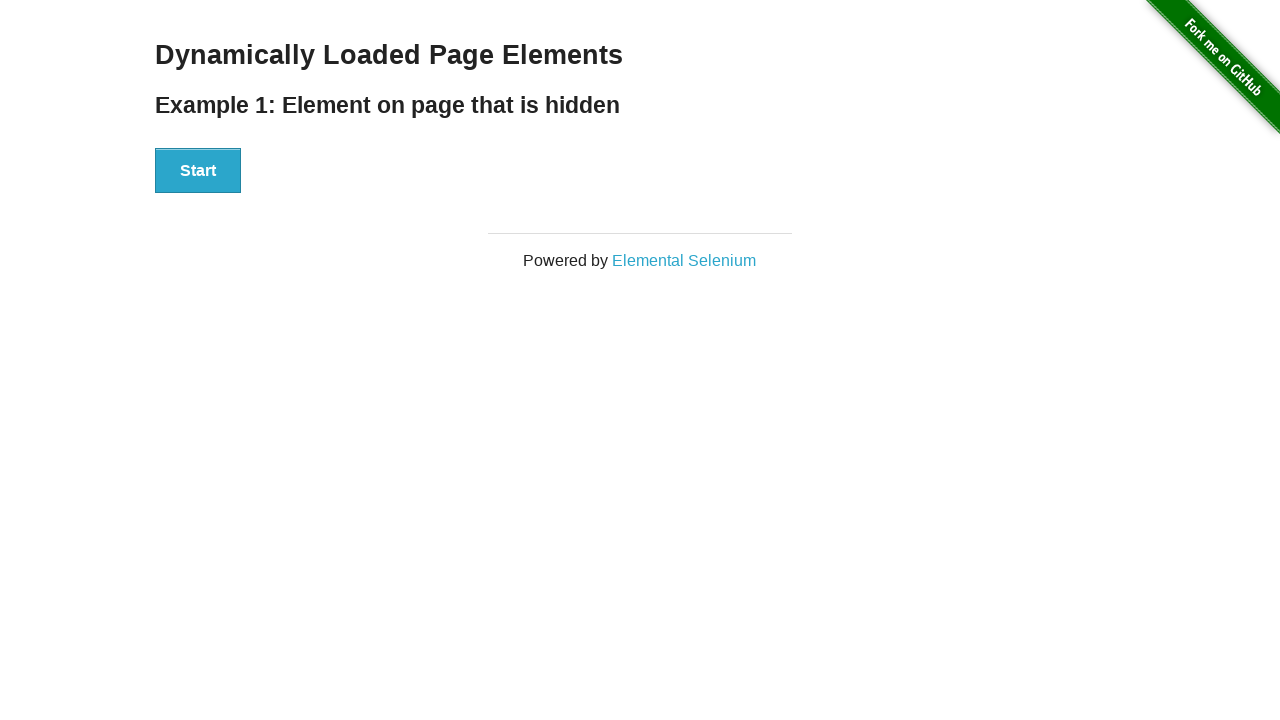

Navigated to dynamic loading page 1
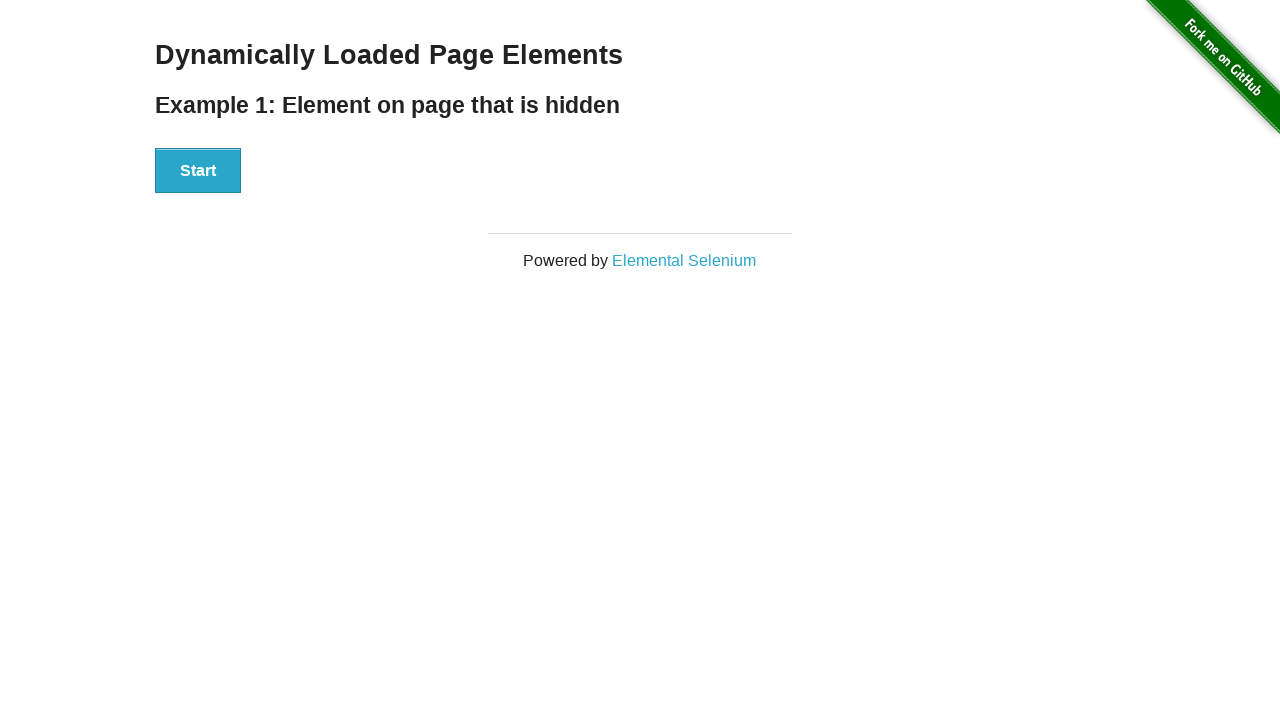

Clicked Start button to begin dynamic loading at (198, 171) on #start button
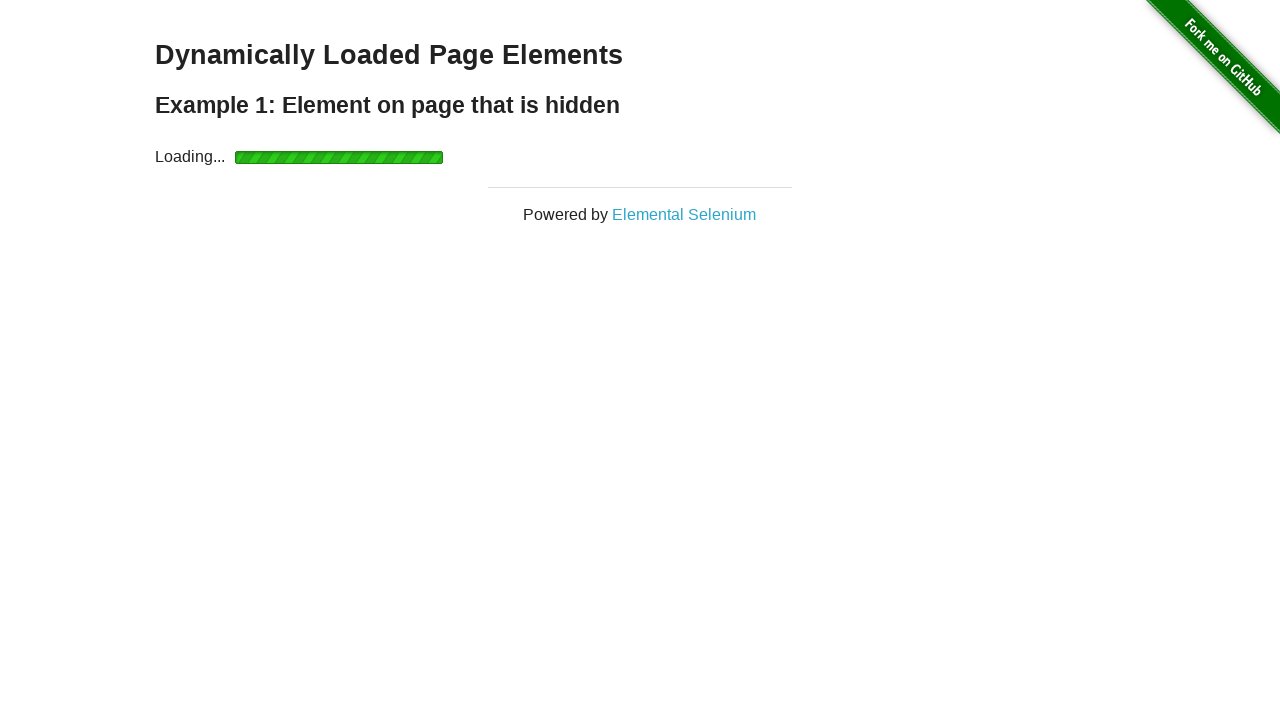

Hello World text appeared after dynamic loading completed
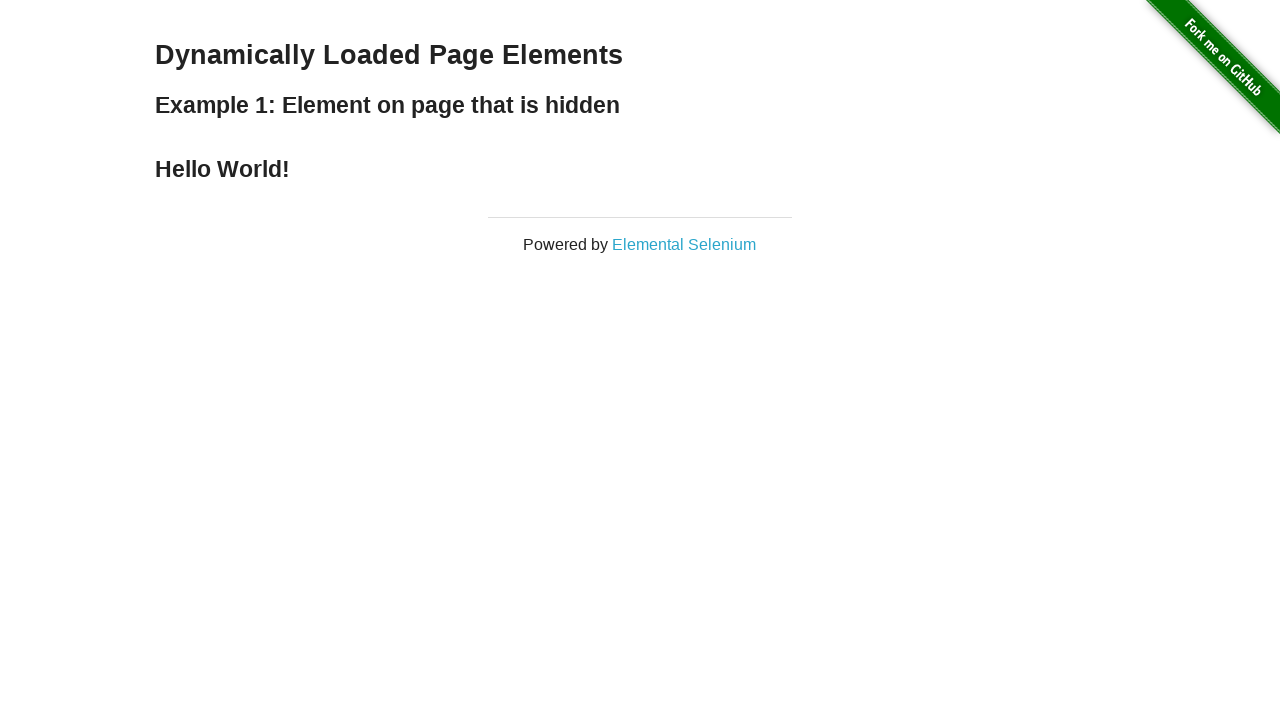

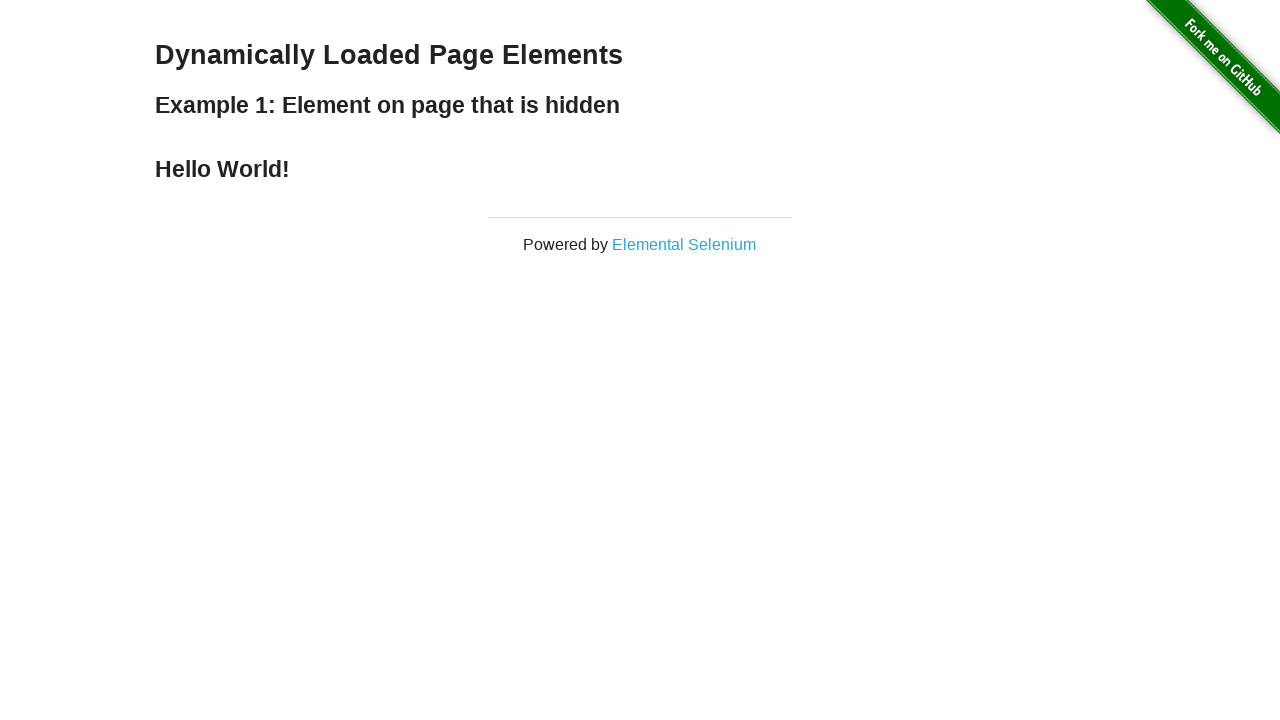